Tests the Text Box form by clicking on Text Box menu item, filling out all fields (full name, email, current address, permanent address), and submitting the form

Starting URL: https://demoqa.com/elements

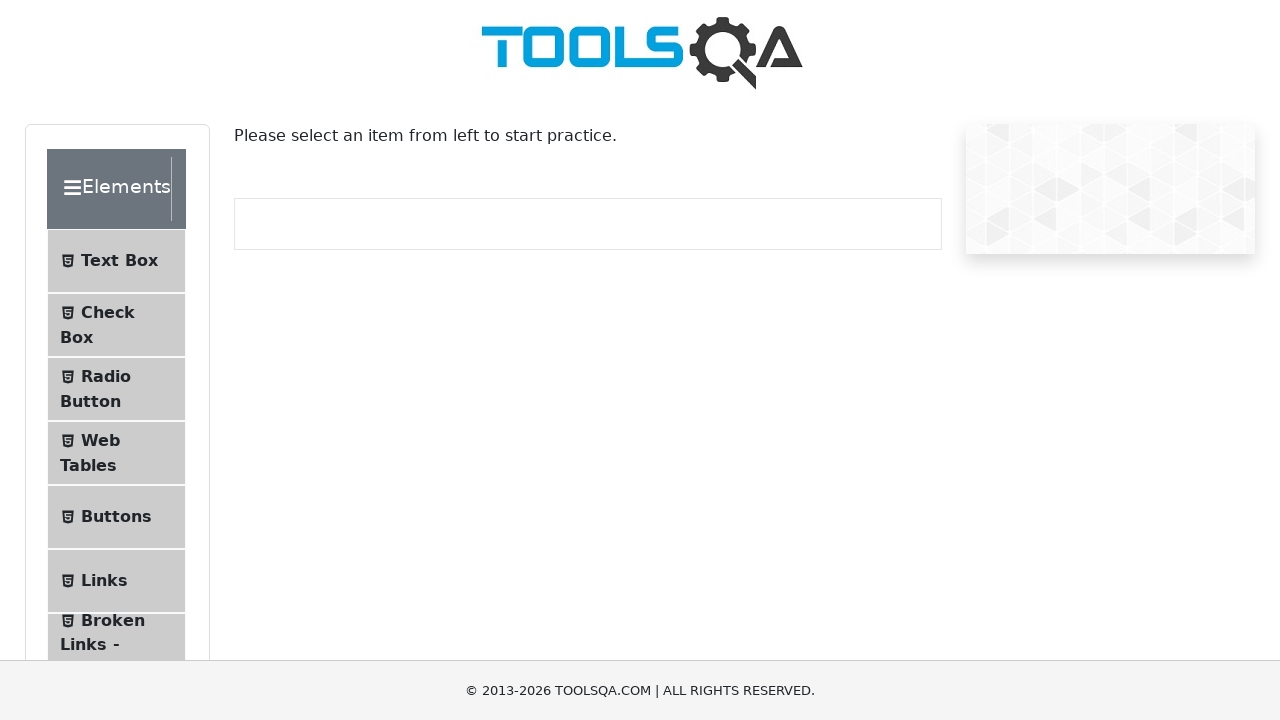

Clicked on Text Box menu item in the sidebar at (116, 261) on li:has-text('Text Box')
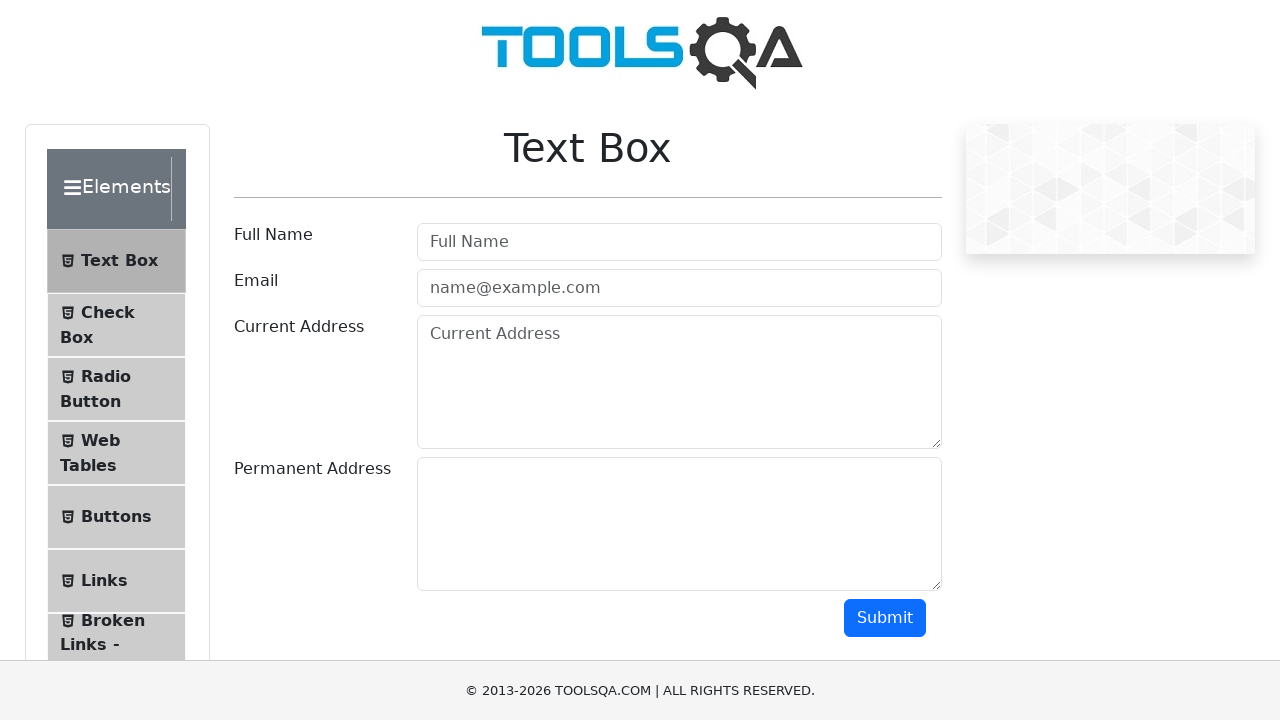

Text Box form loaded and userName field is visible
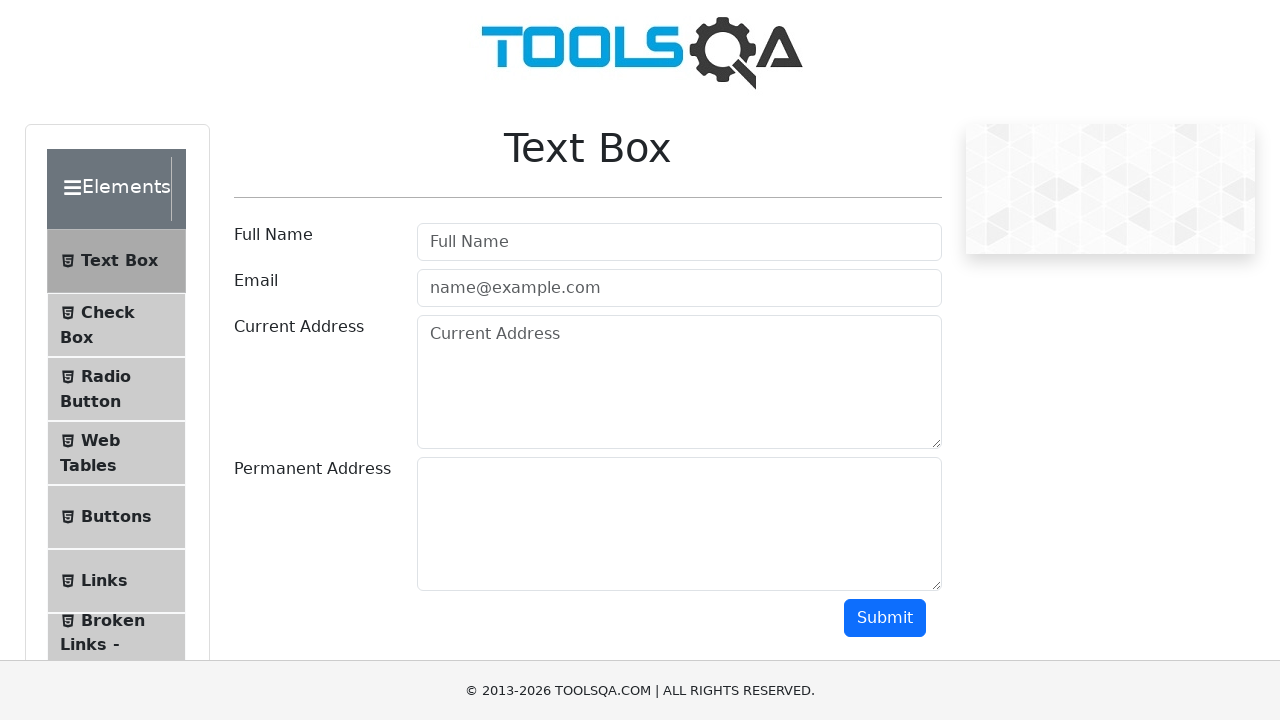

Filled full name field with 'Ed Sheeran' on #userName
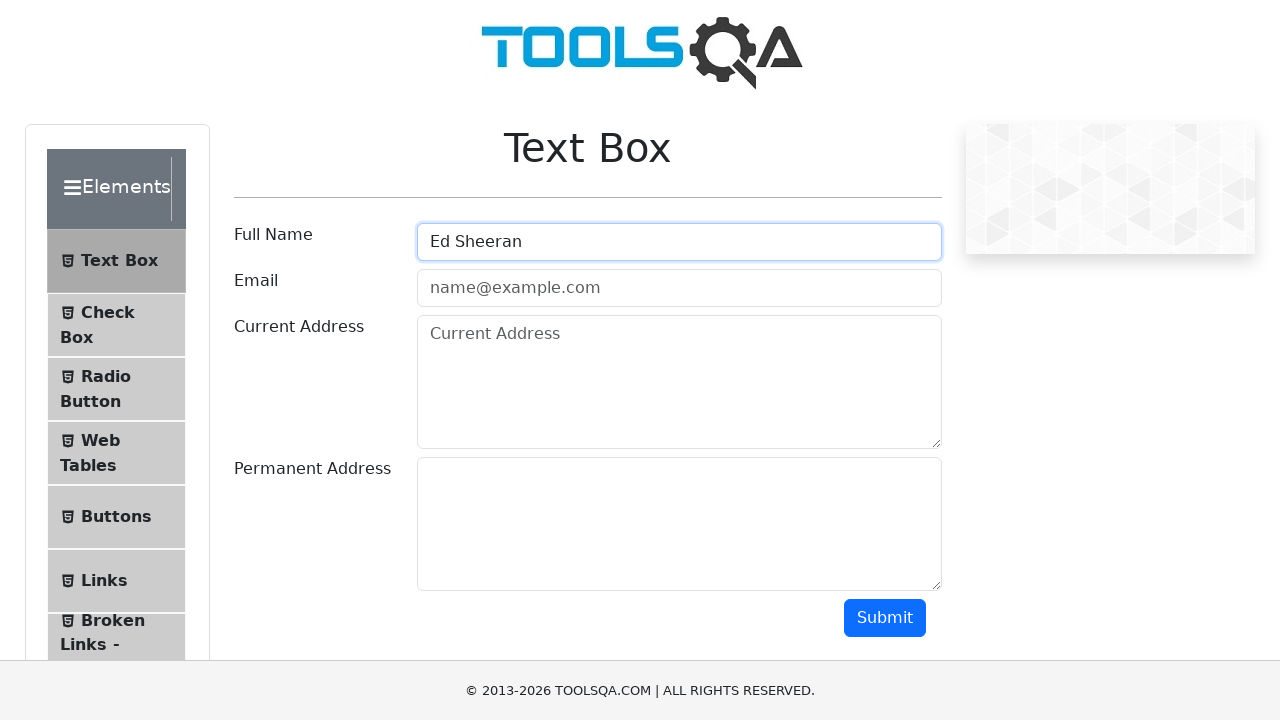

Filled email field with 'test@test.org' on #userEmail
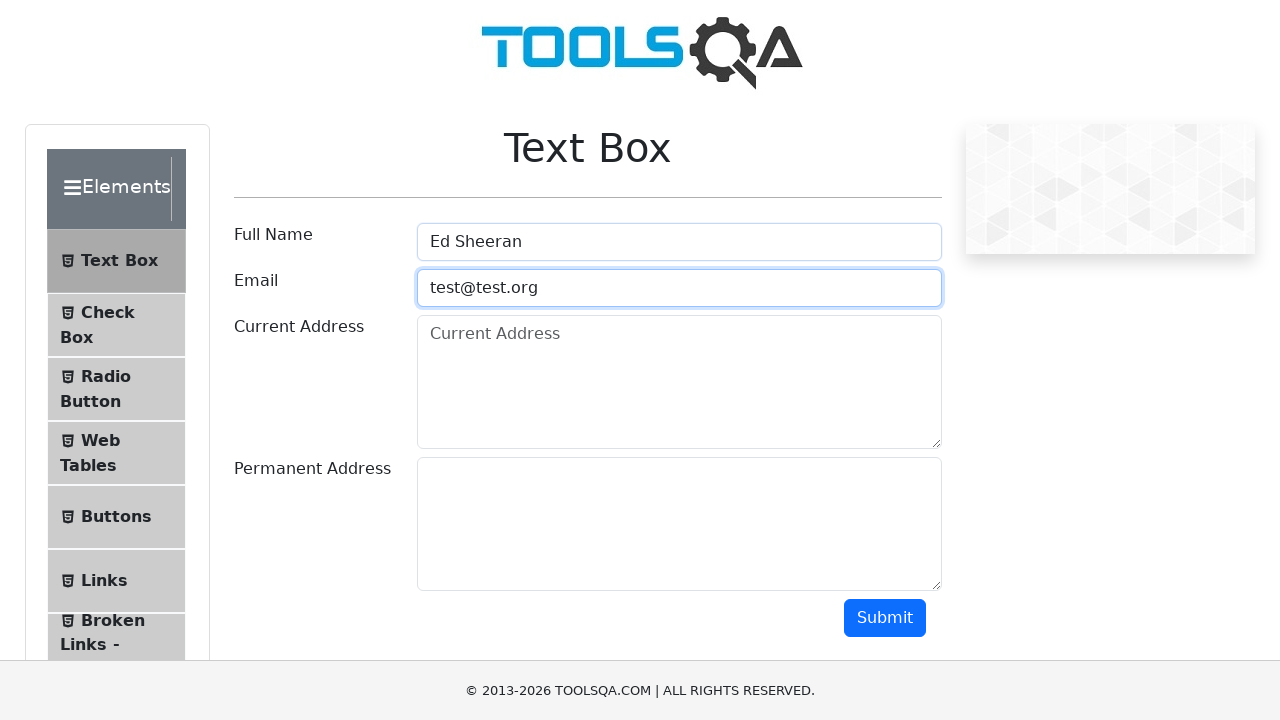

Filled current address field with '21 current address, London' on #currentAddress
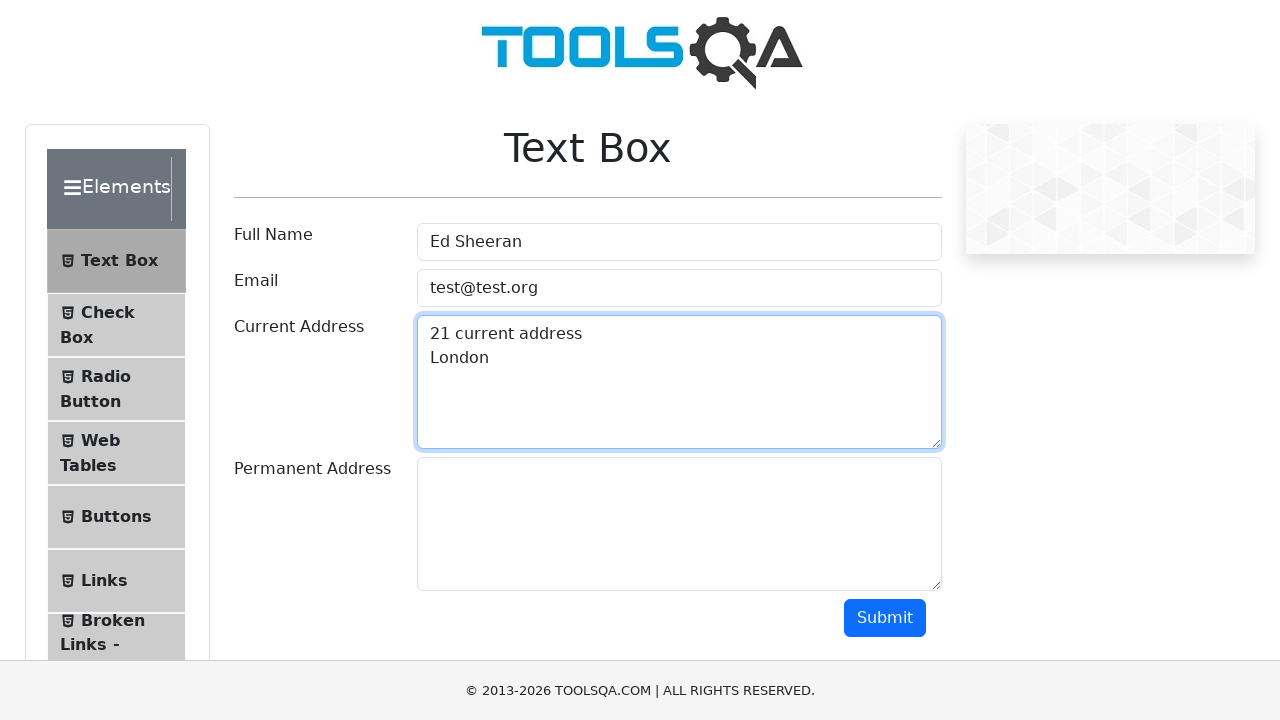

Filled permanent address field with '89 permanent address, Paris' on #permanentAddress
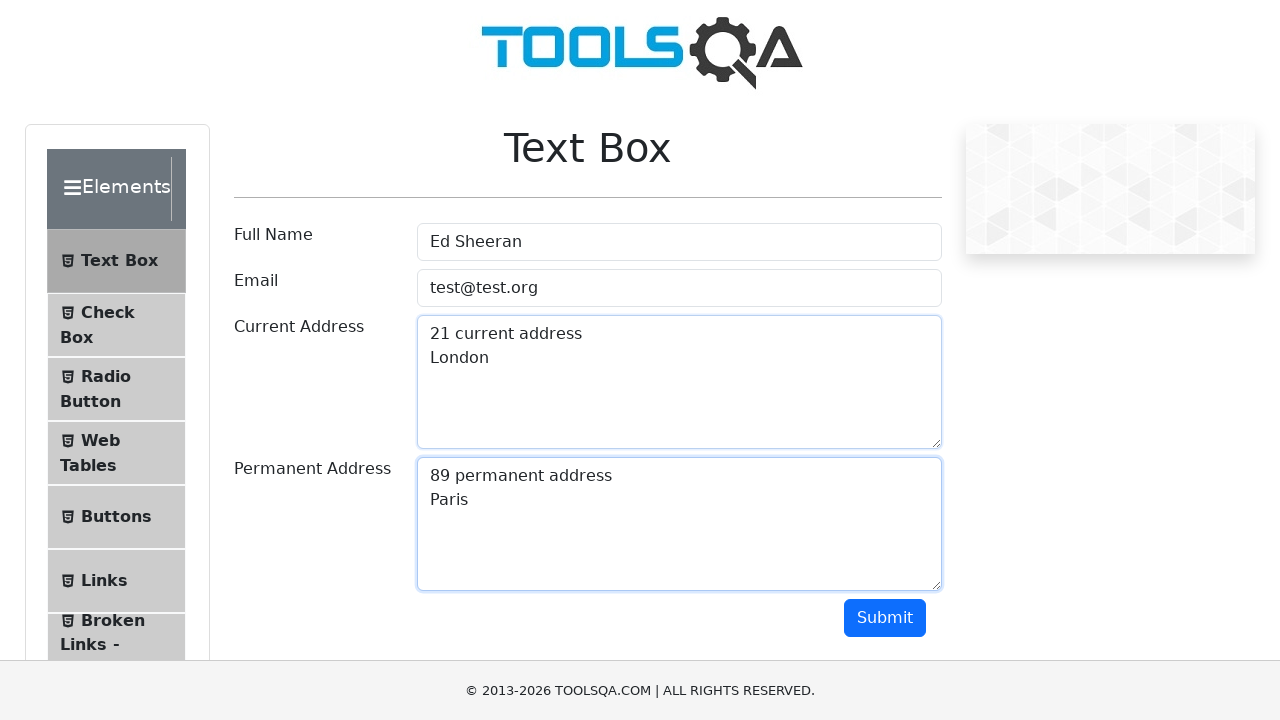

Clicked submit button to submit the Text Box form at (885, 618) on #submit
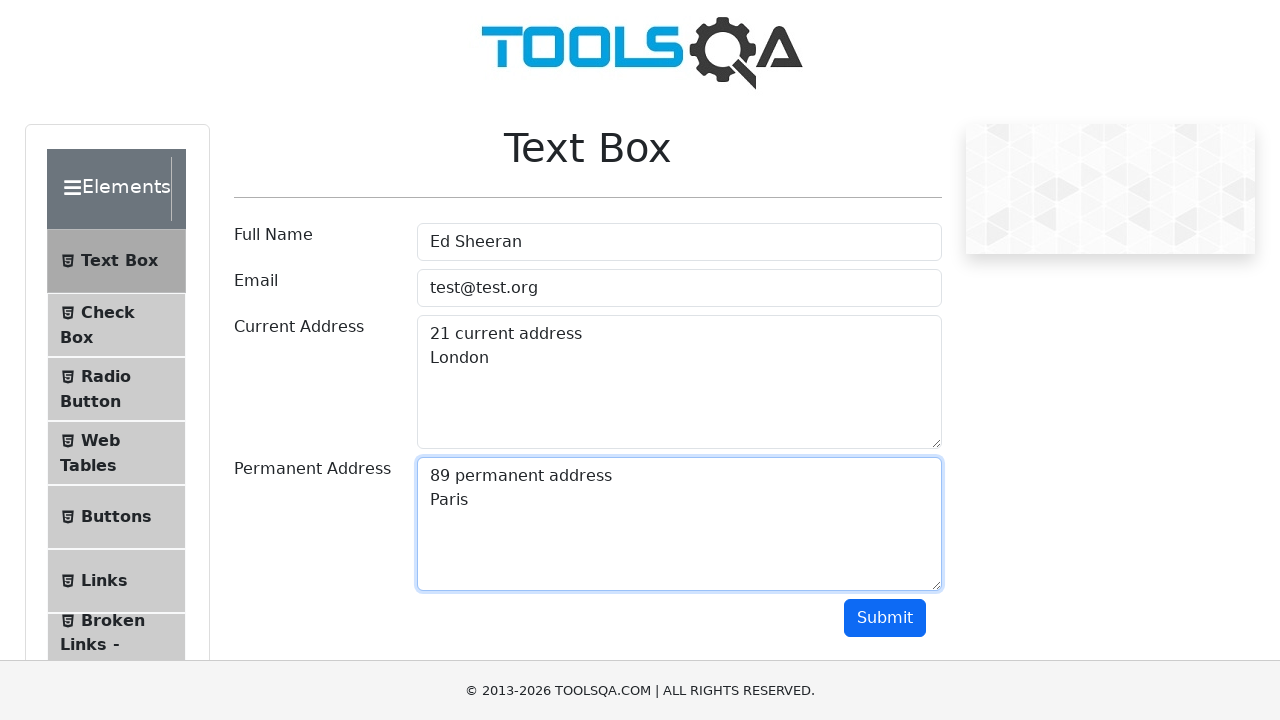

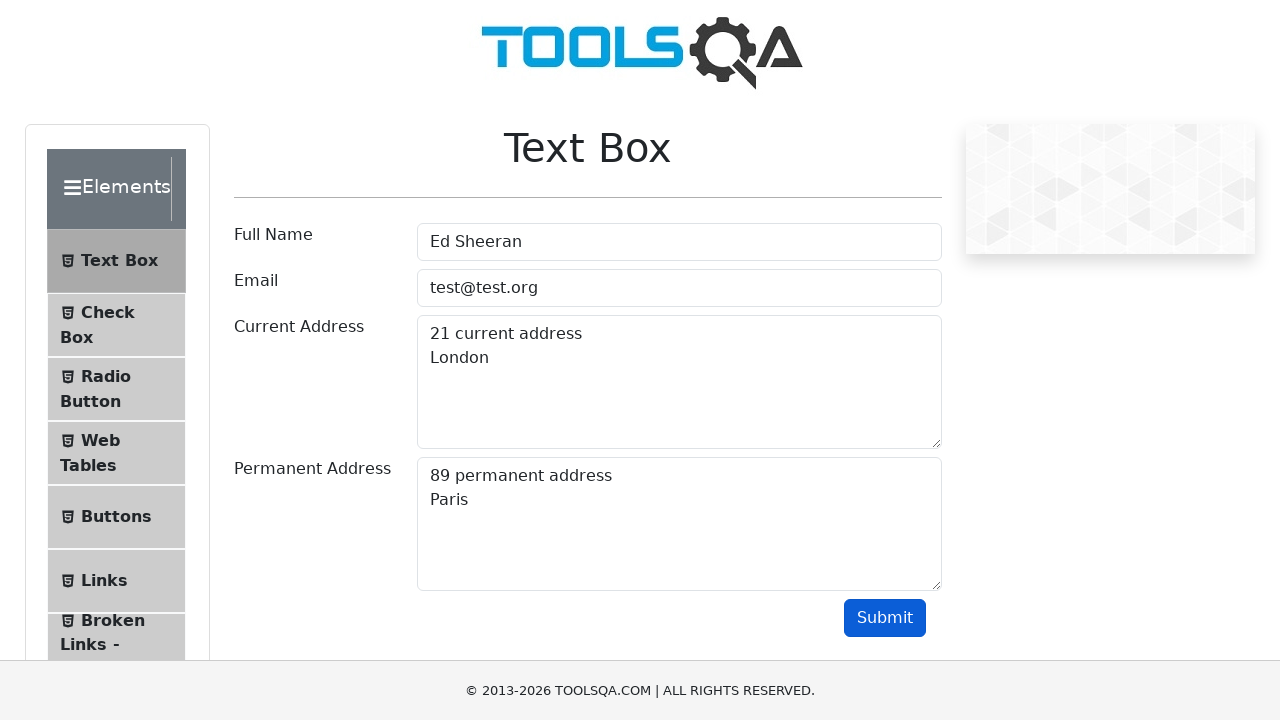